Tests the web table functionality by adding multiple new records through a form, filling in employee information including name, email, age, salary and department for each record

Starting URL: https://demoqa.com/webtables

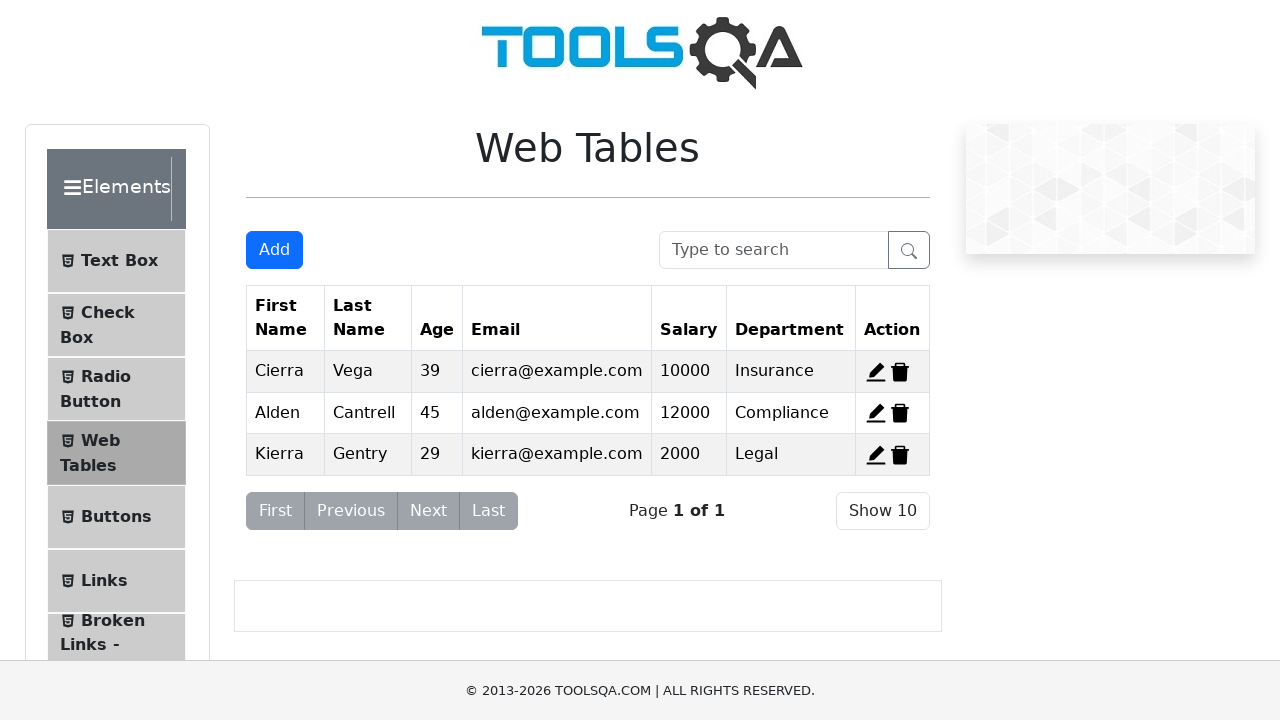

Clicked 'Add New Record' button at (274, 250) on #addNewRecordButton
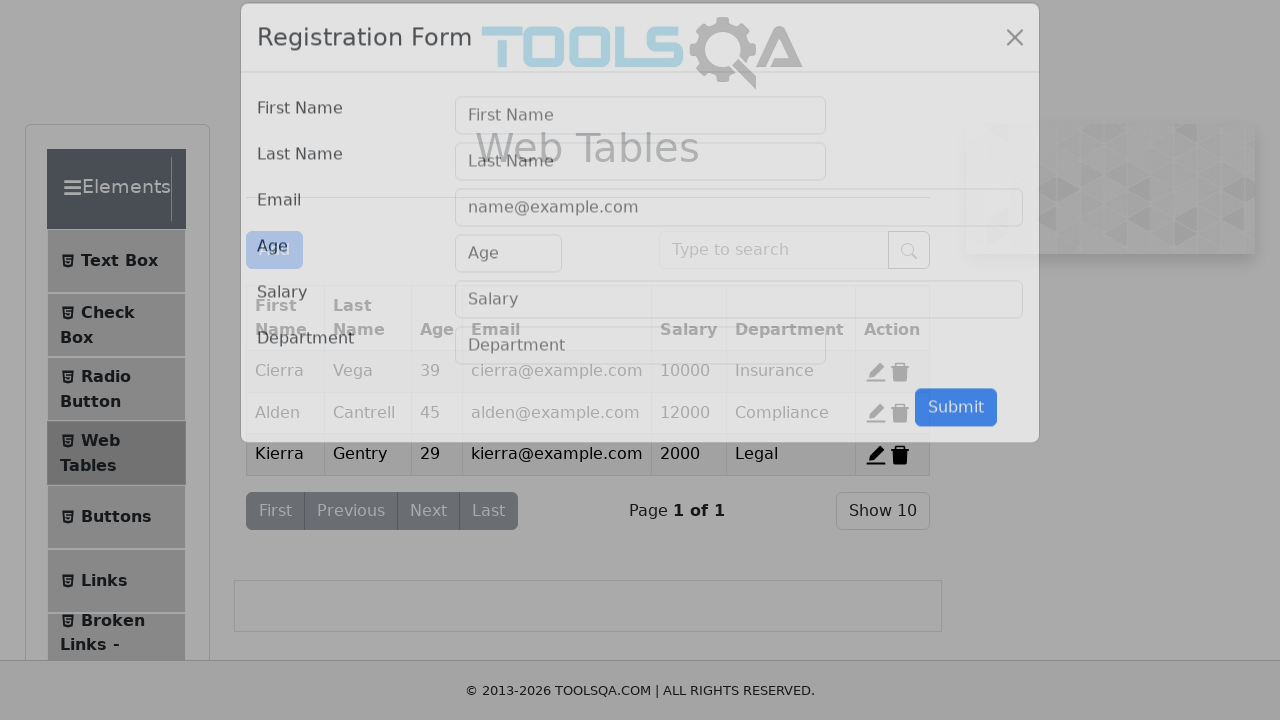

Filled first name field with 'Firah' on #firstName
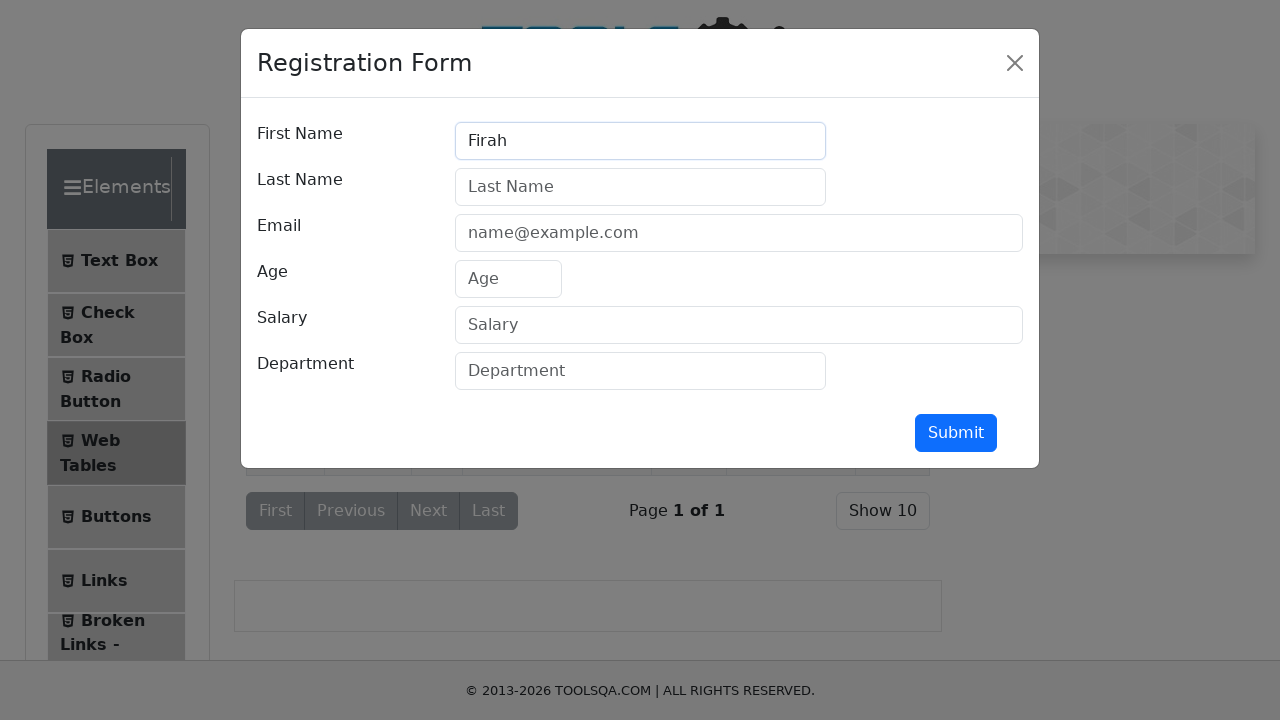

Filled last name field with 'Putri Pratiwi' on #lastName
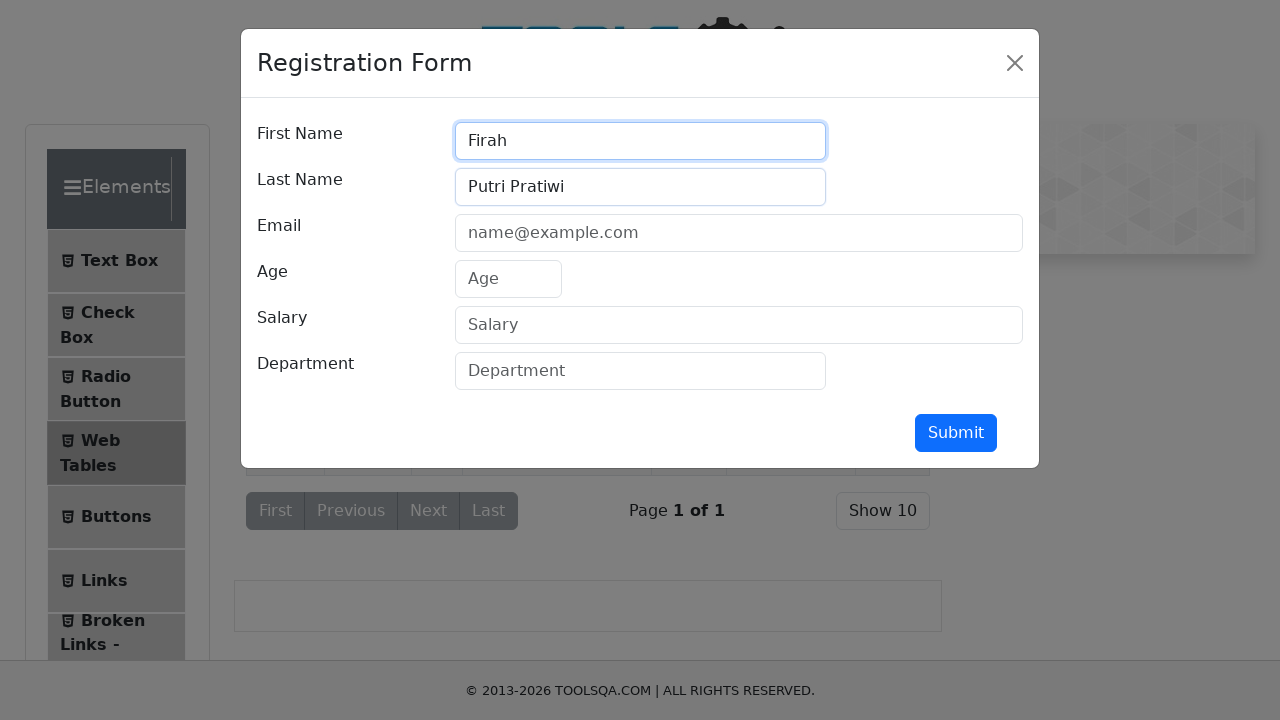

Filled email field with 'mautauaja@xx.com' on #userEmail
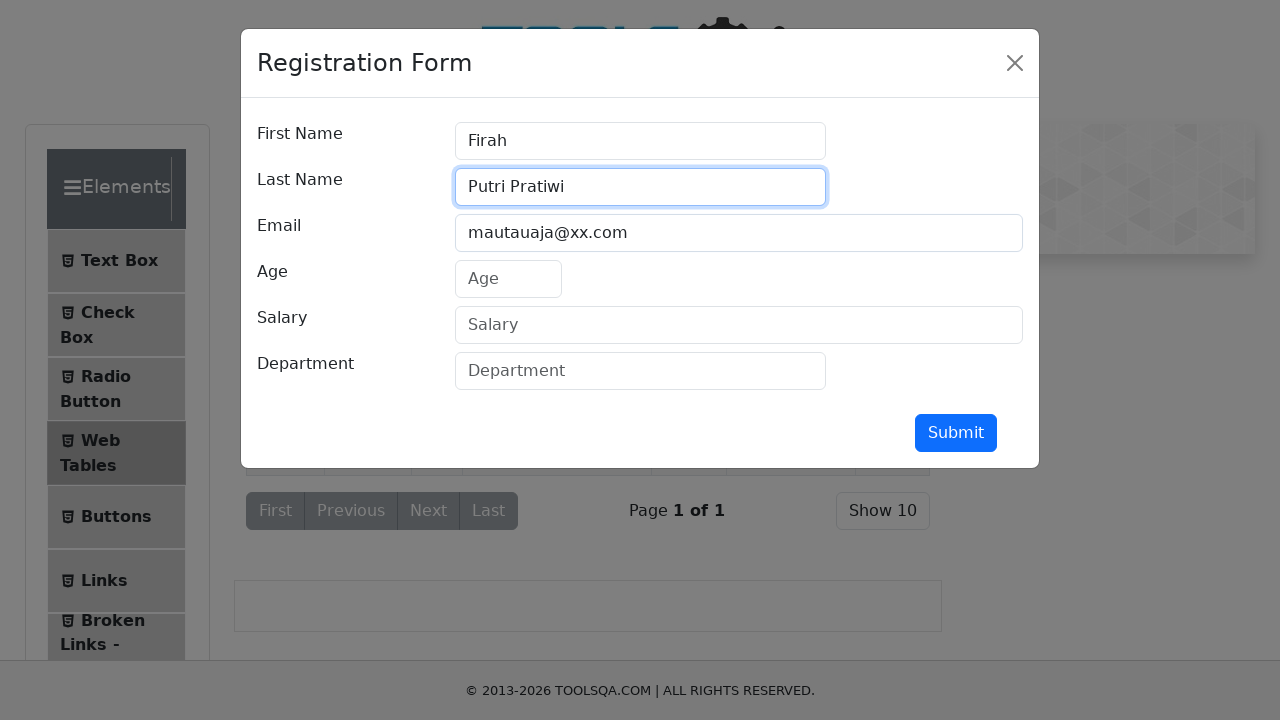

Filled age field with '23' on #age
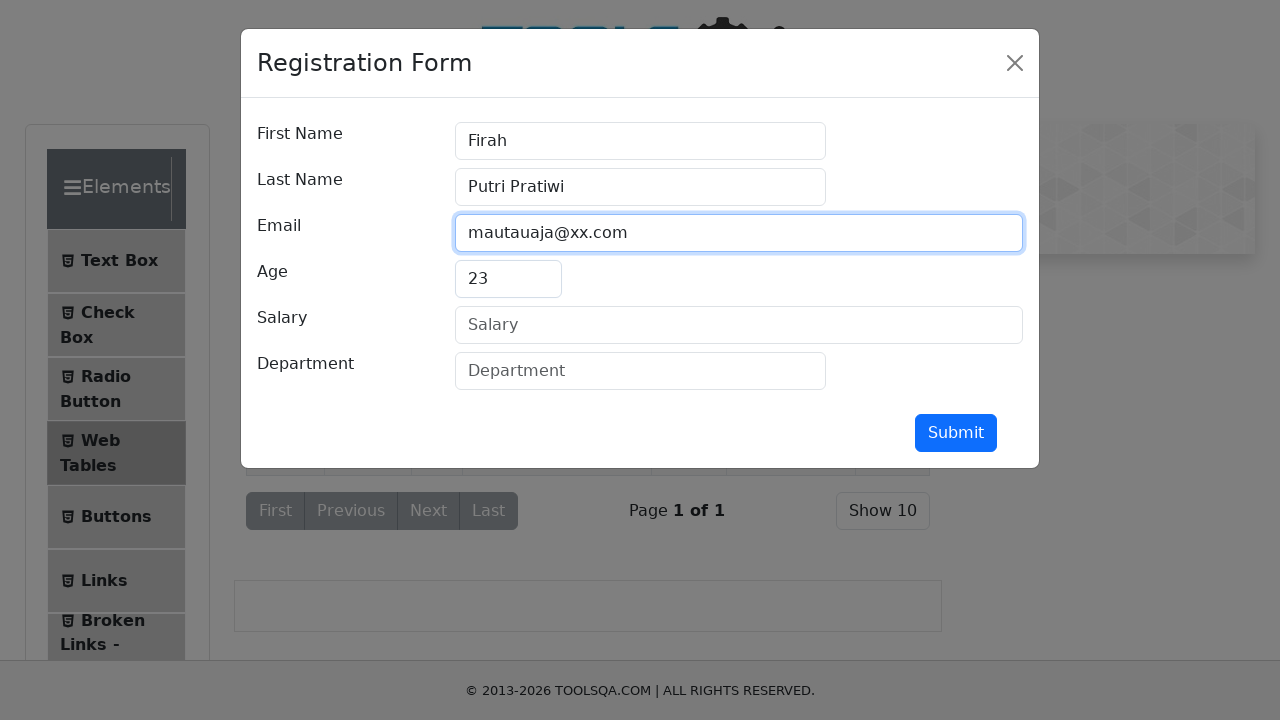

Filled salary field with '300000' on #salary
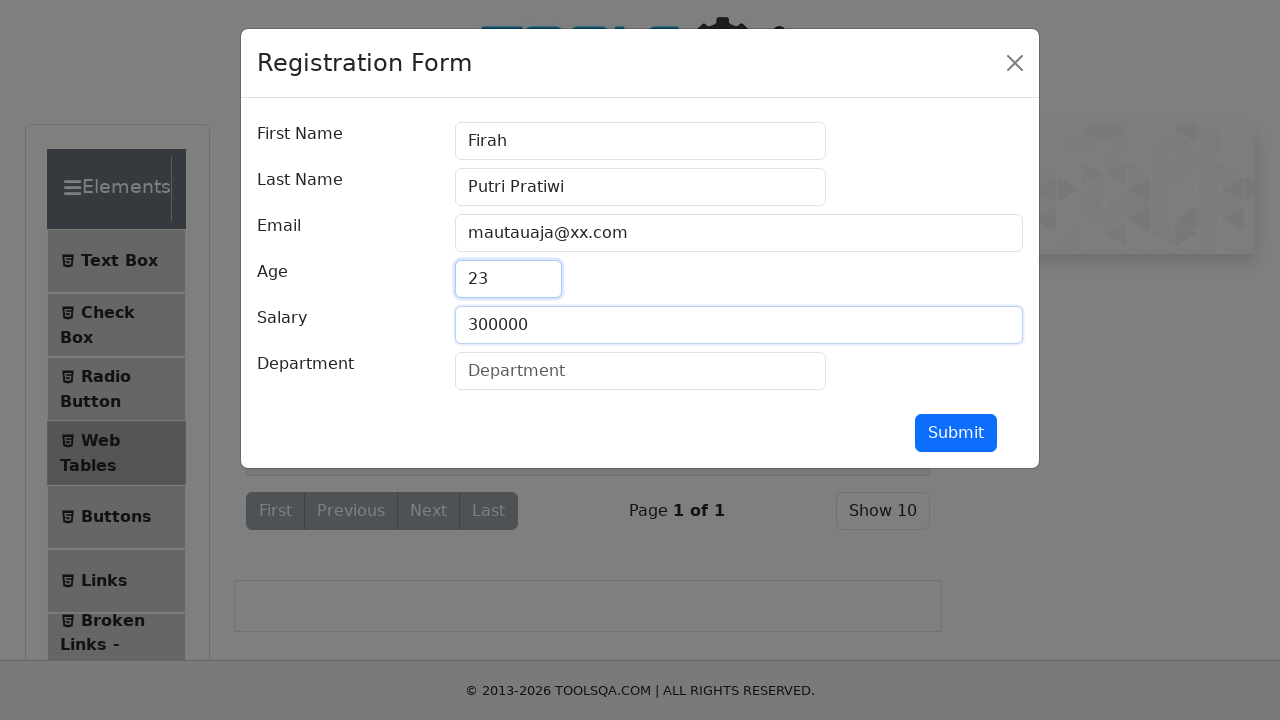

Filled department field with 'Store' on #department
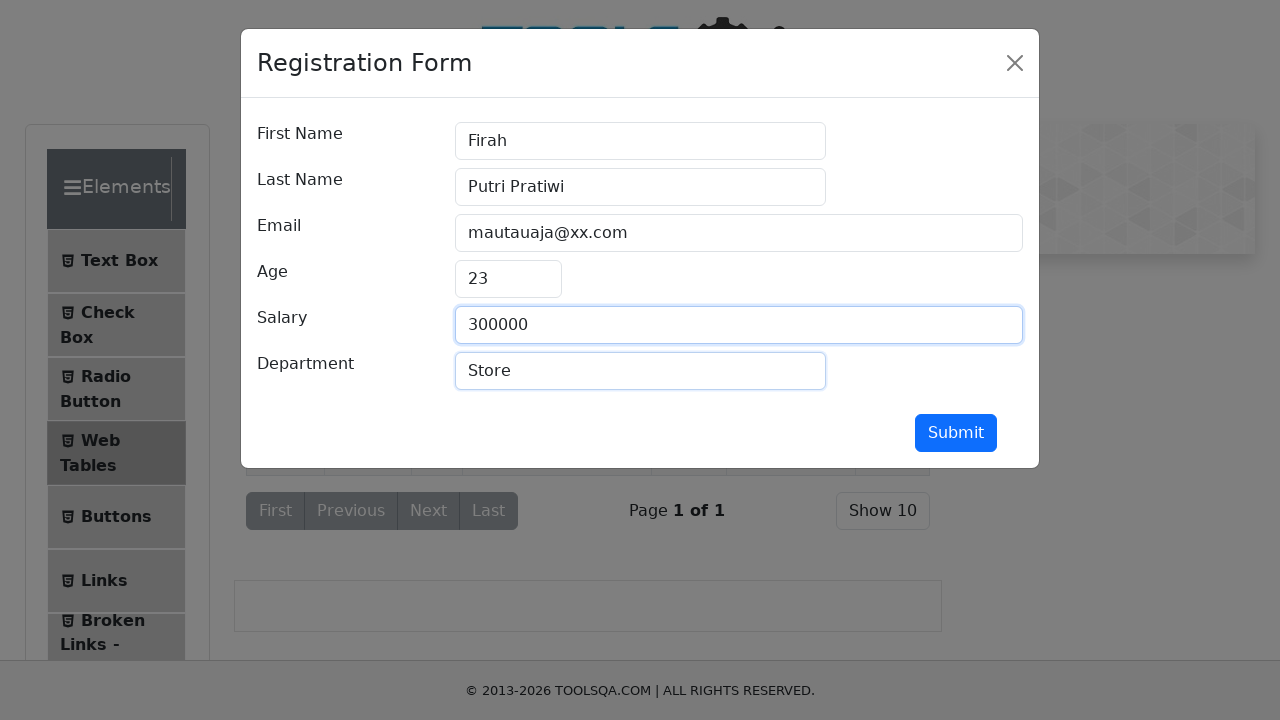

Filled first name field with 'Taylor' on #firstName
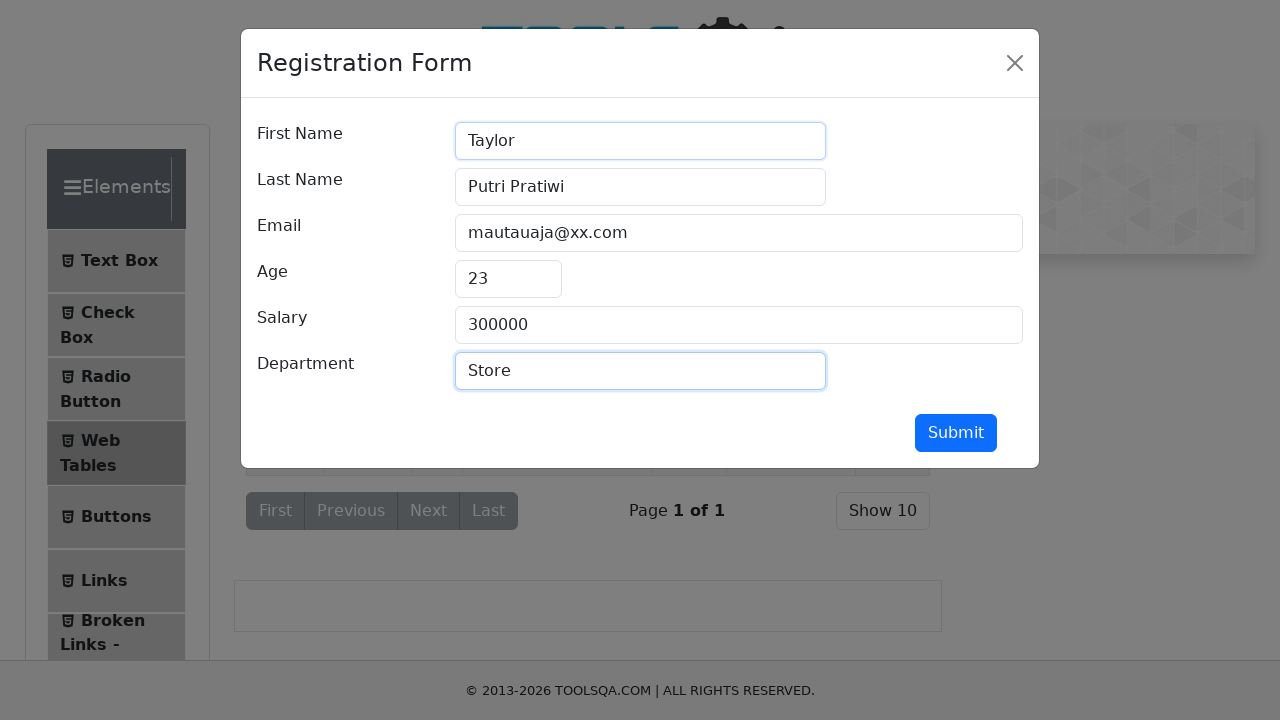

Filled last name field with 'Swift' on #lastName
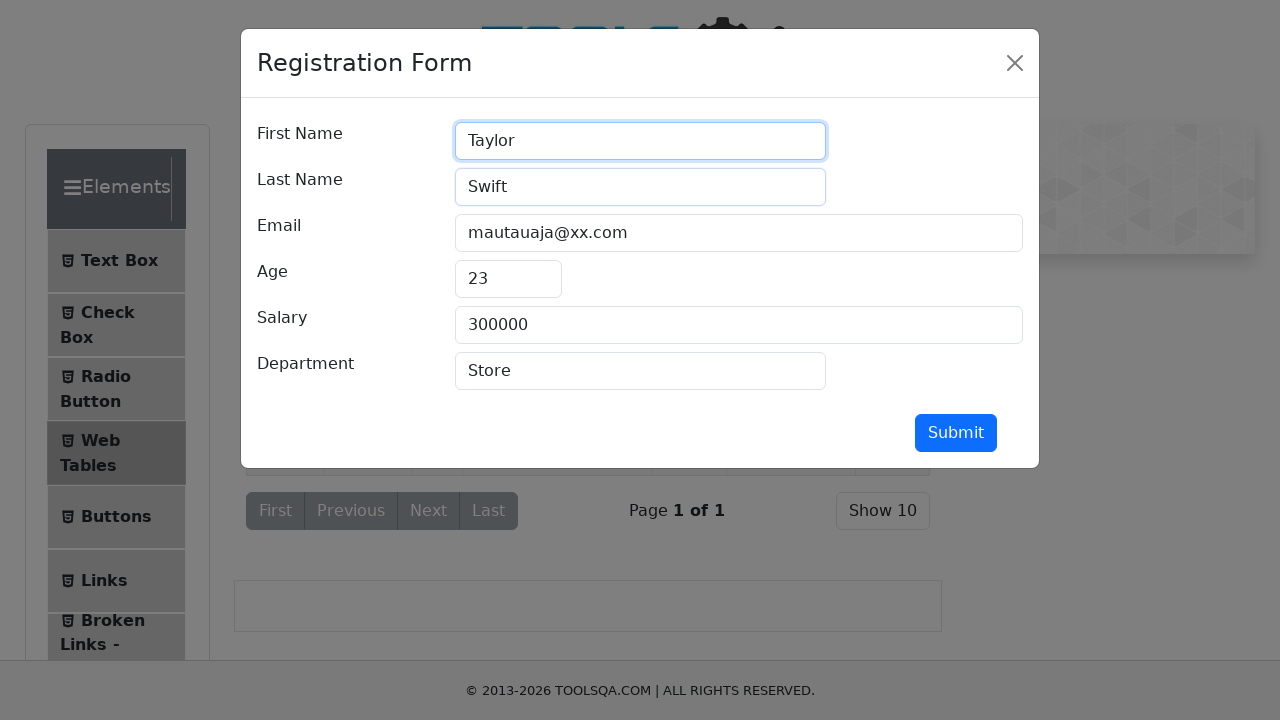

Filled email field with 'bbcaaa@xx.com' on #userEmail
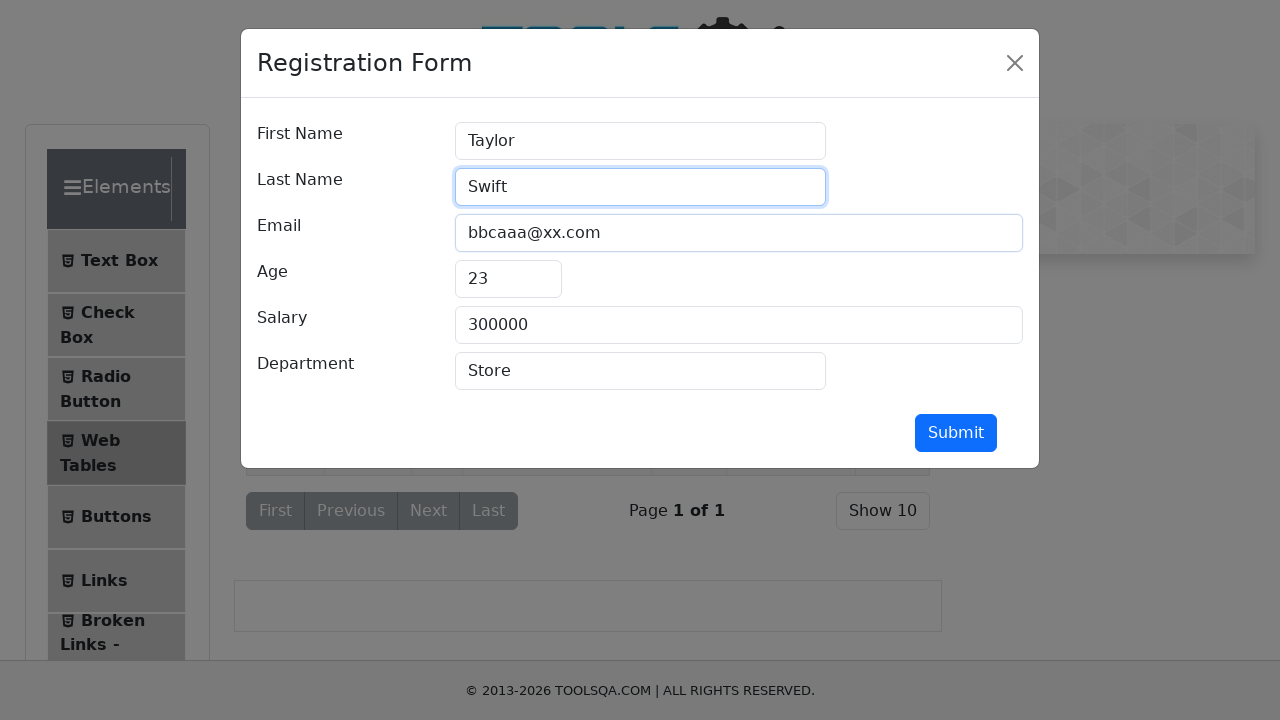

Filled age field with '39' on #age
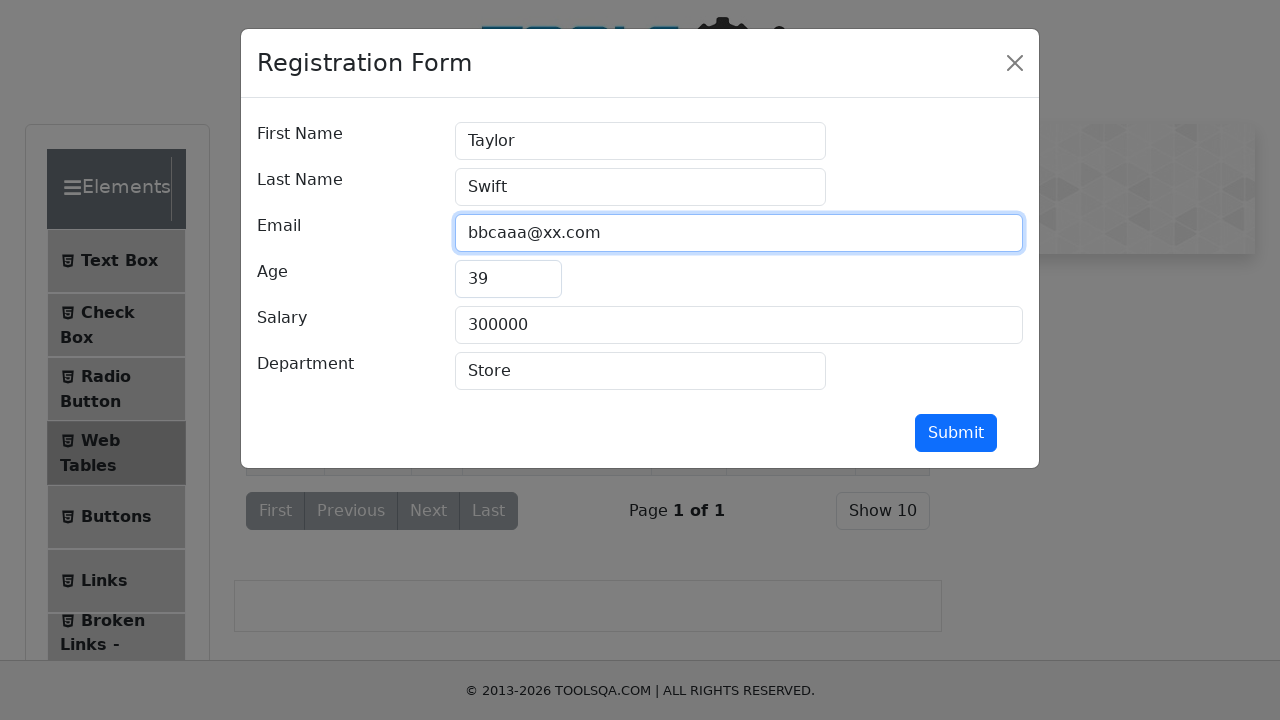

Filled salary field with '190000000' on #salary
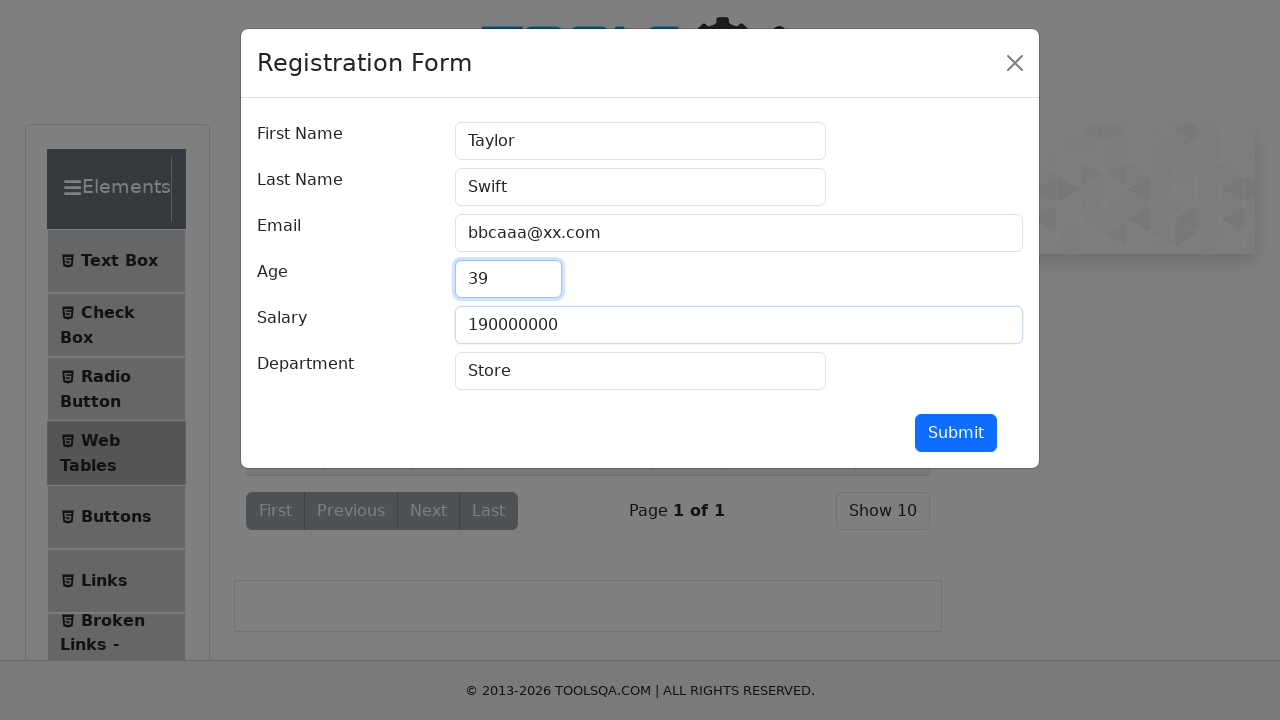

Filled department field with 'Music' on #department
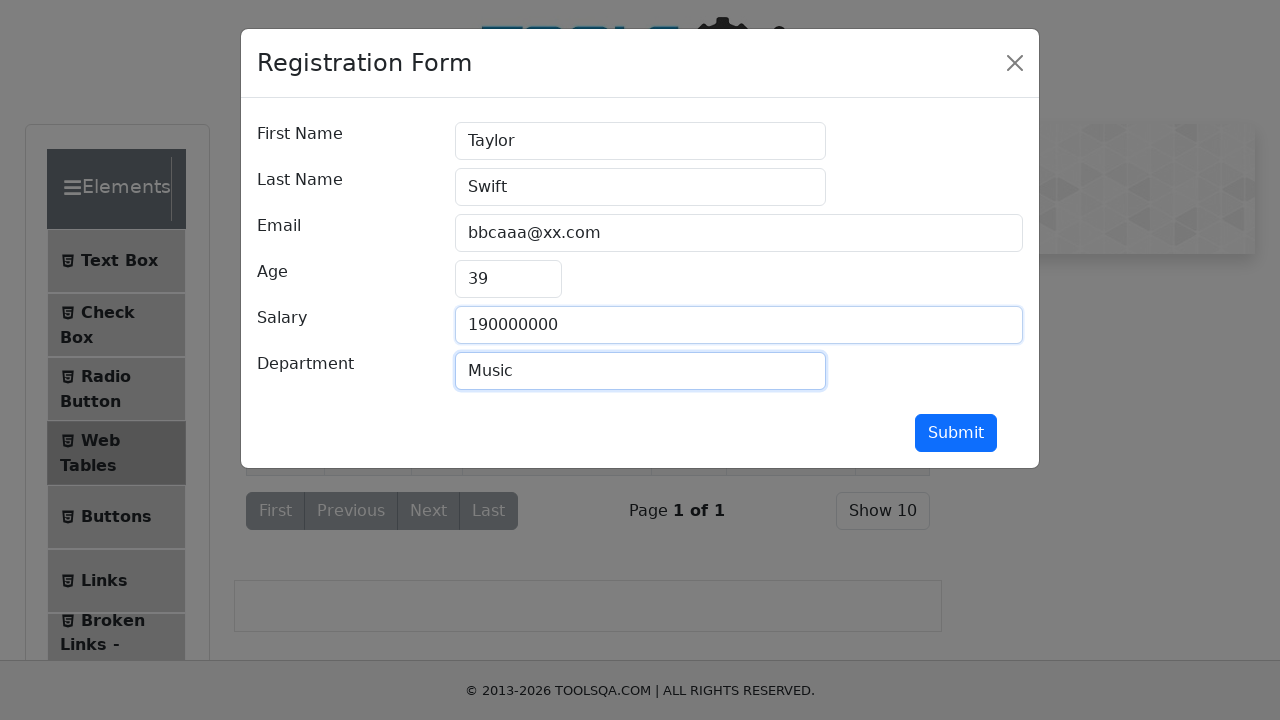

Filled first name field with 'Grizzie' on #firstName
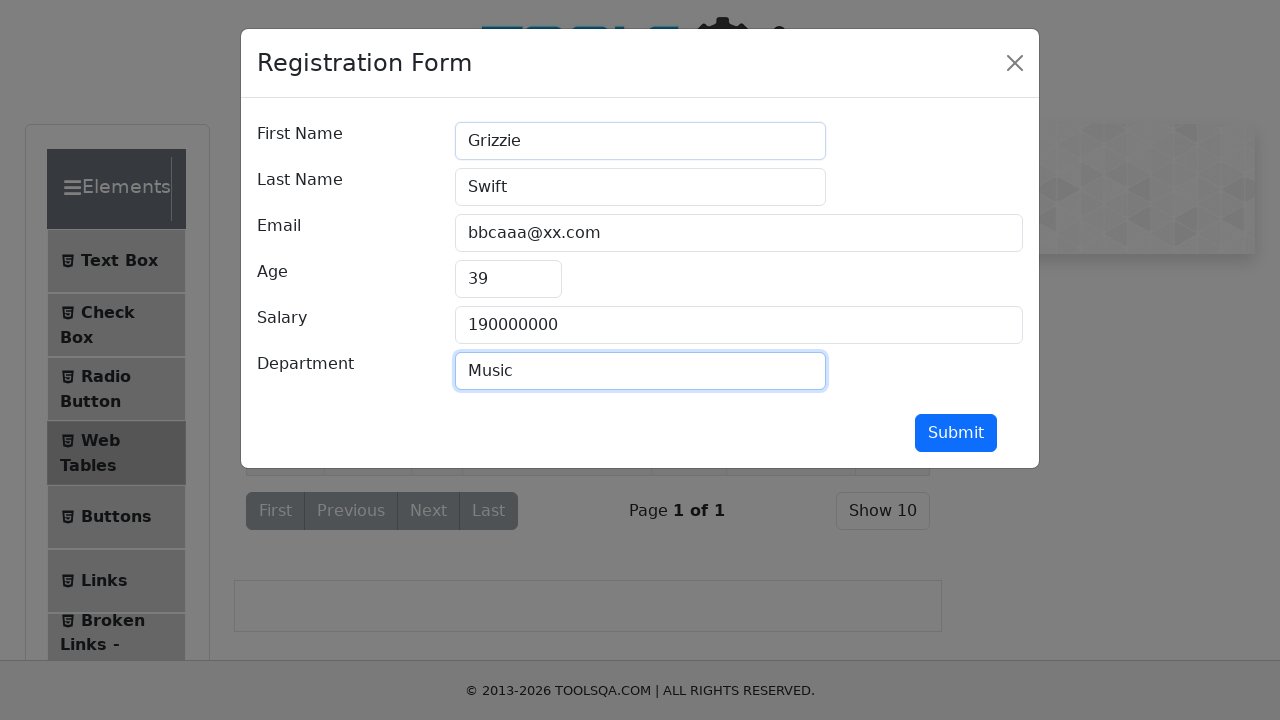

Filled last name field with 'Bear' on #lastName
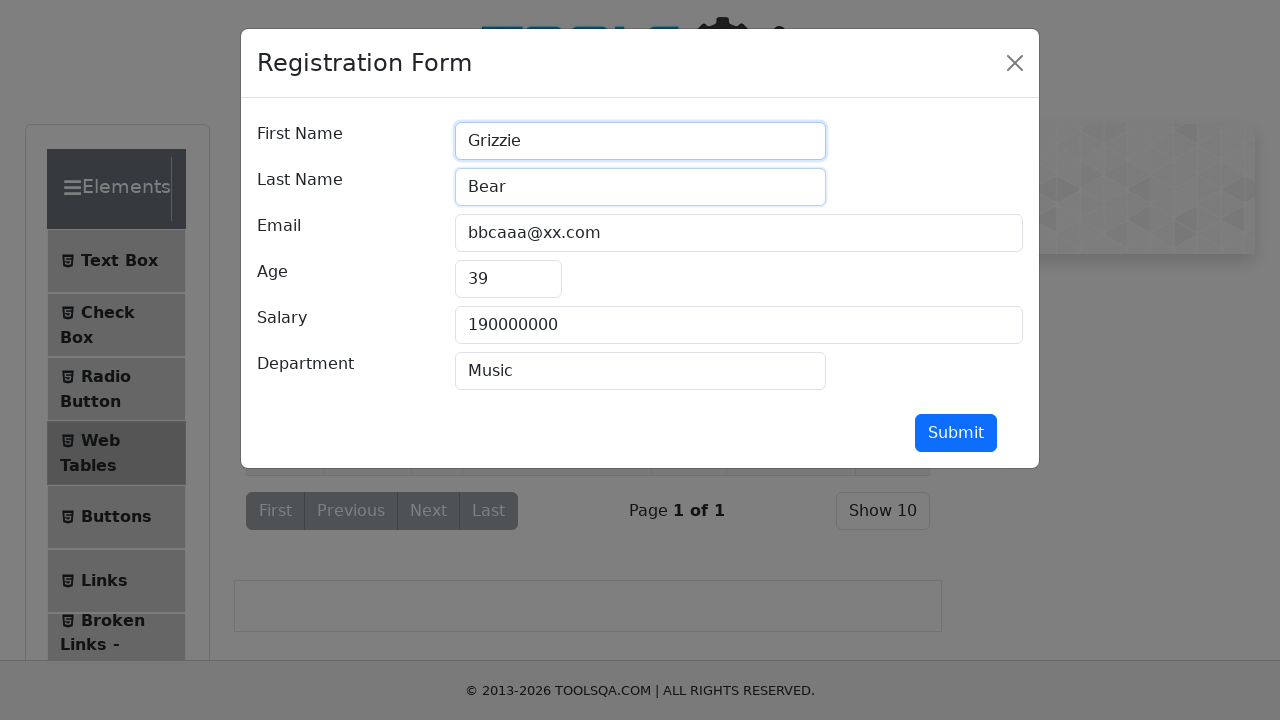

Filled email field with 'wwwbear@xx.com' on #userEmail
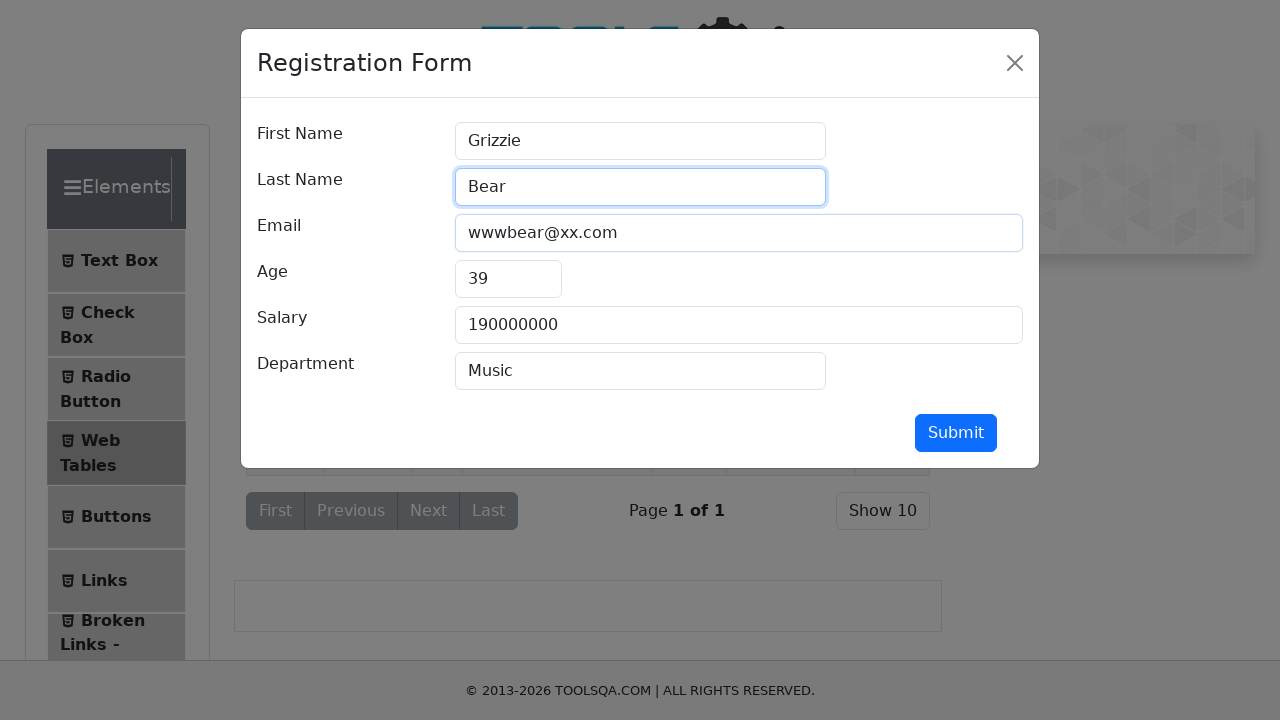

Filled age field with '17' on #age
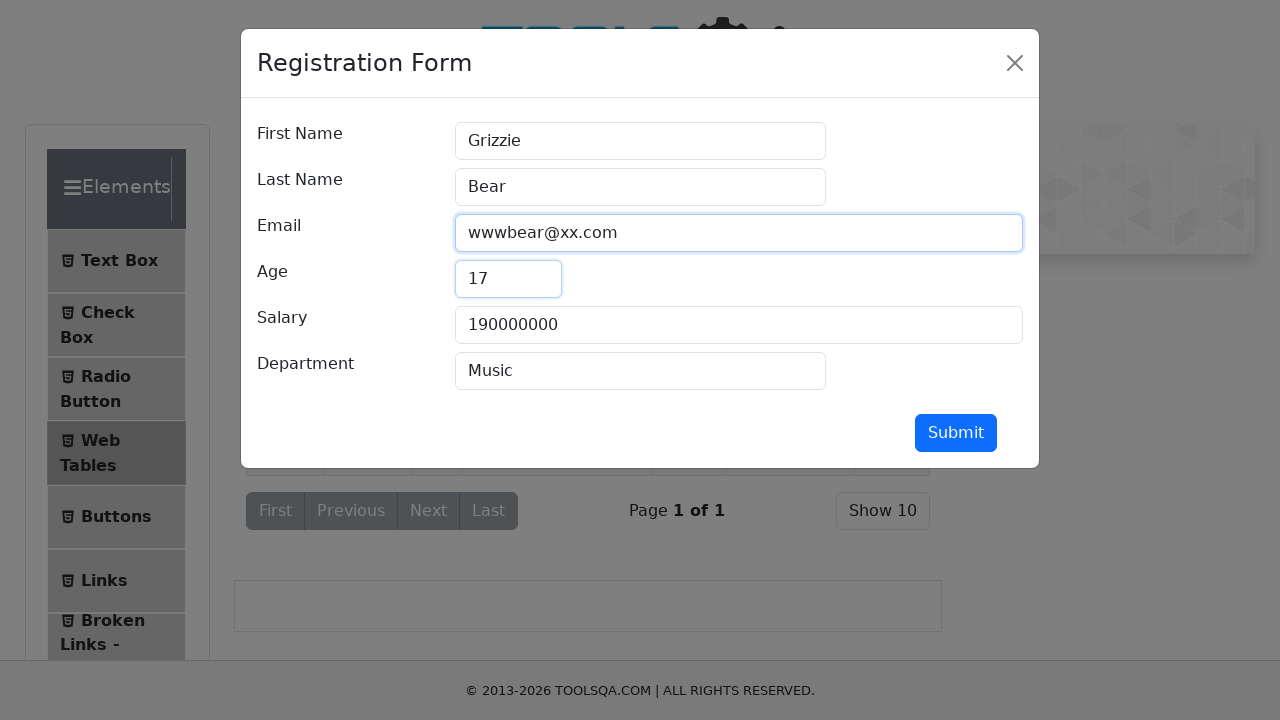

Filled salary field with '2000' on #salary
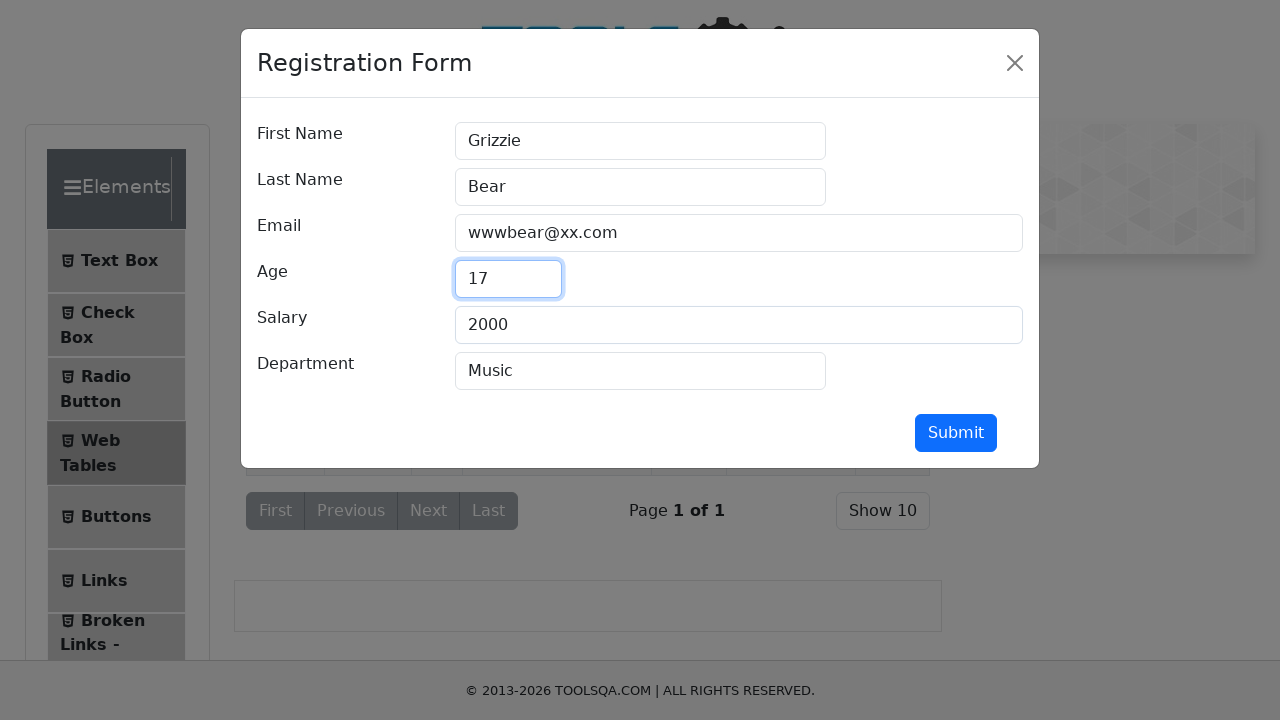

Filled department field with 'Detective' on #department
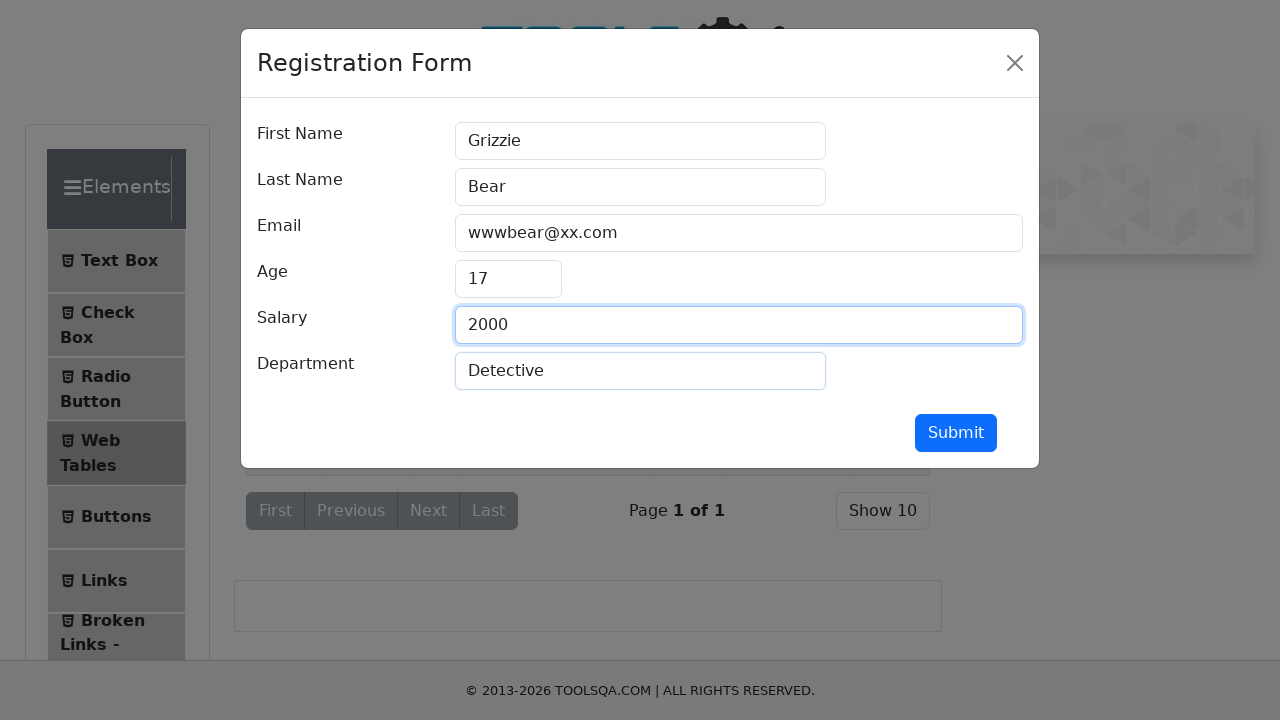

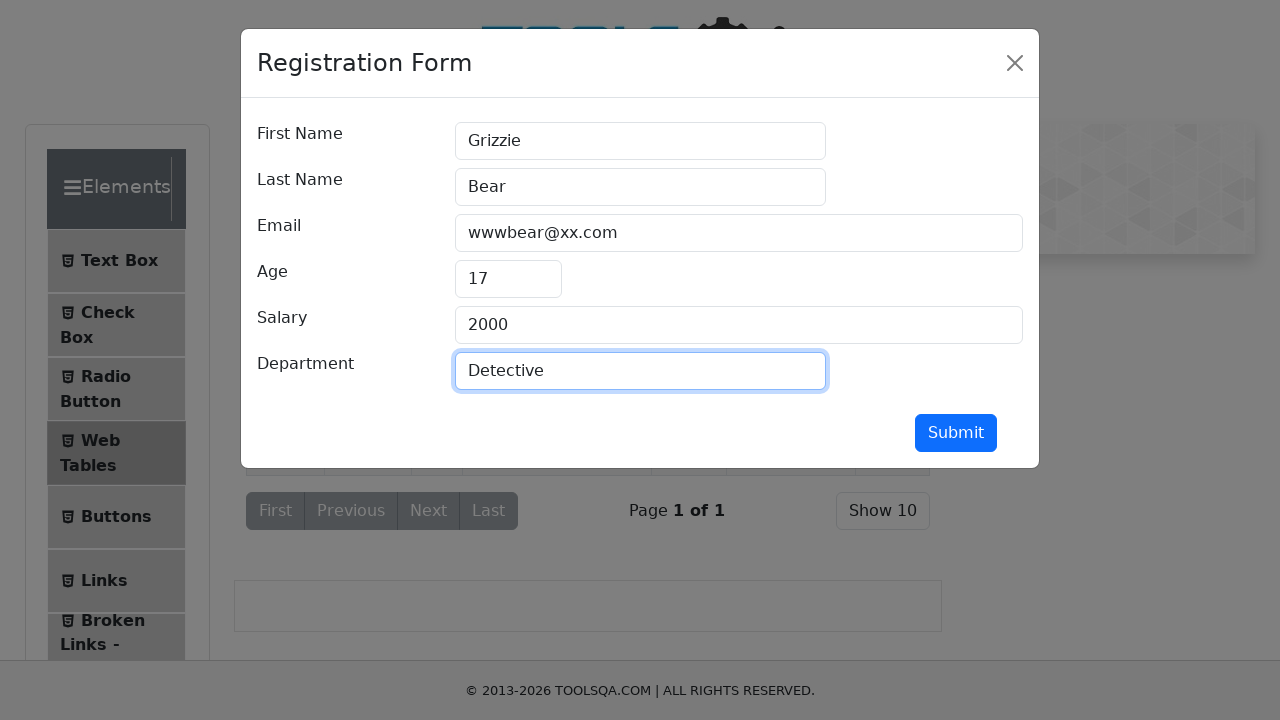